Tests prompt dialog by clicking a button to trigger a prompt, entering text, accepting it, and verifying the entered text appears in the result

Starting URL: https://demoqa.com/alerts

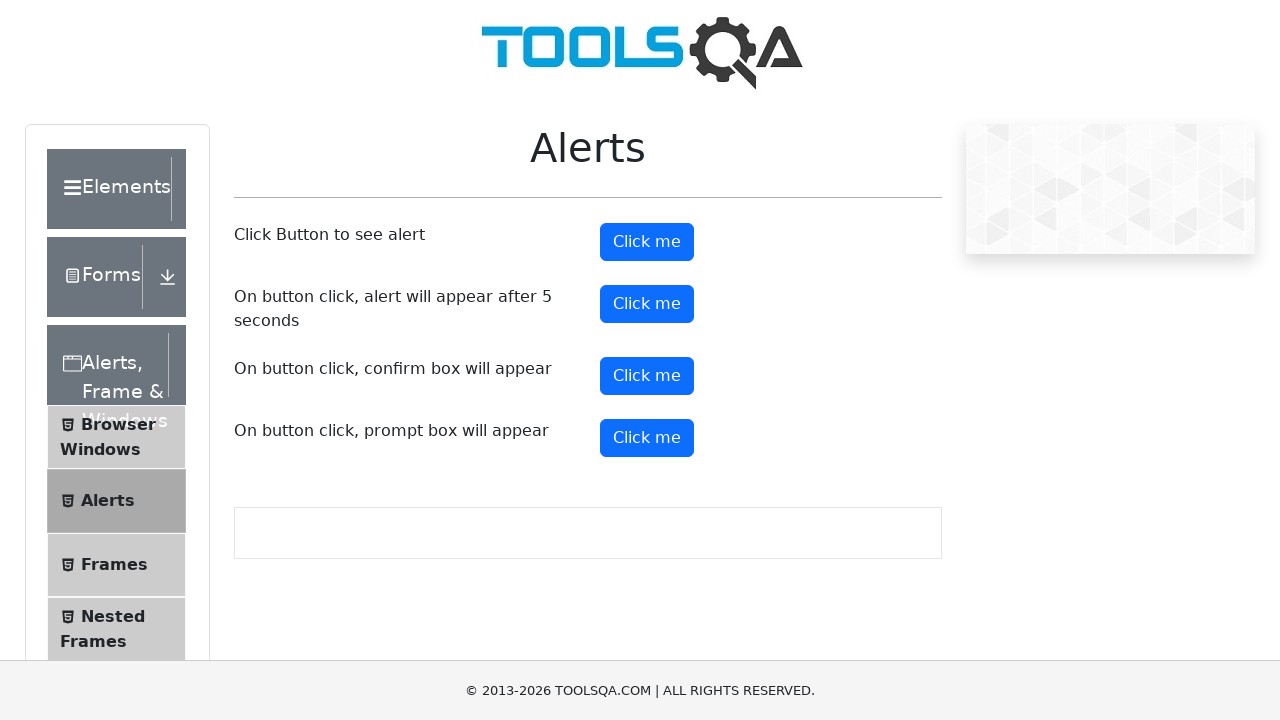

Scrolled down to make button visible
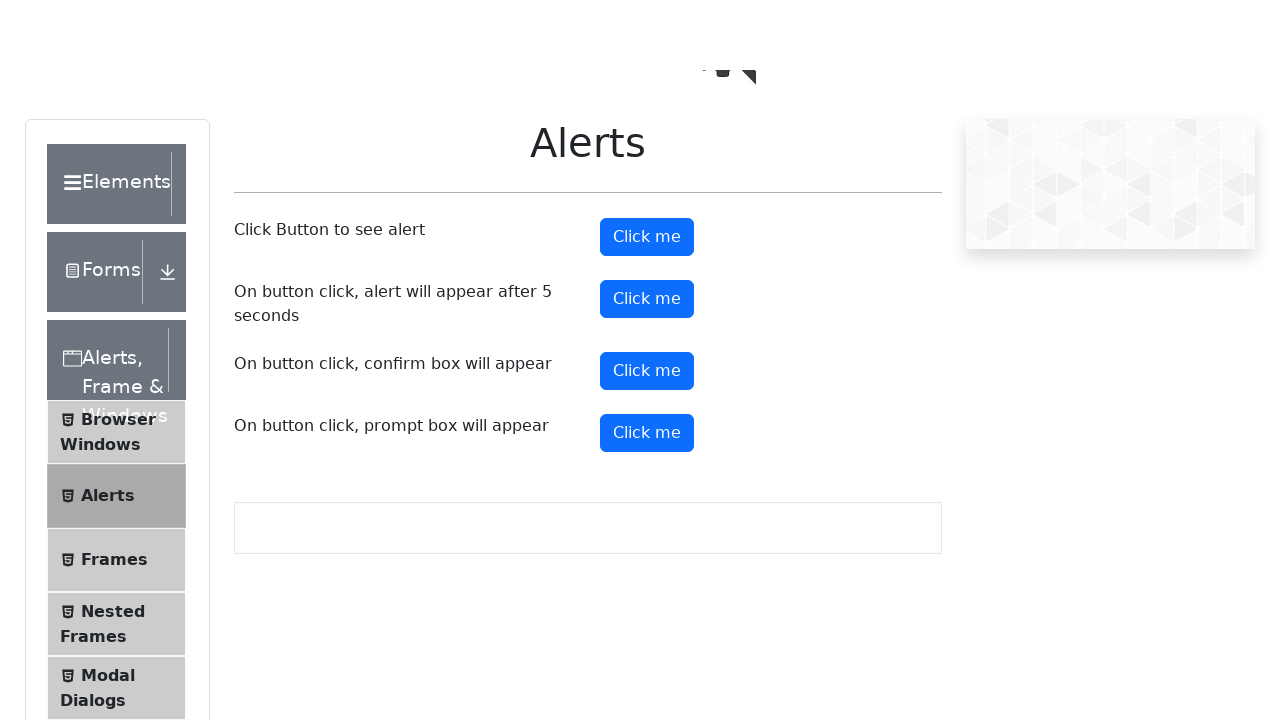

Set up dialog handler to accept prompt with text 'BJK'
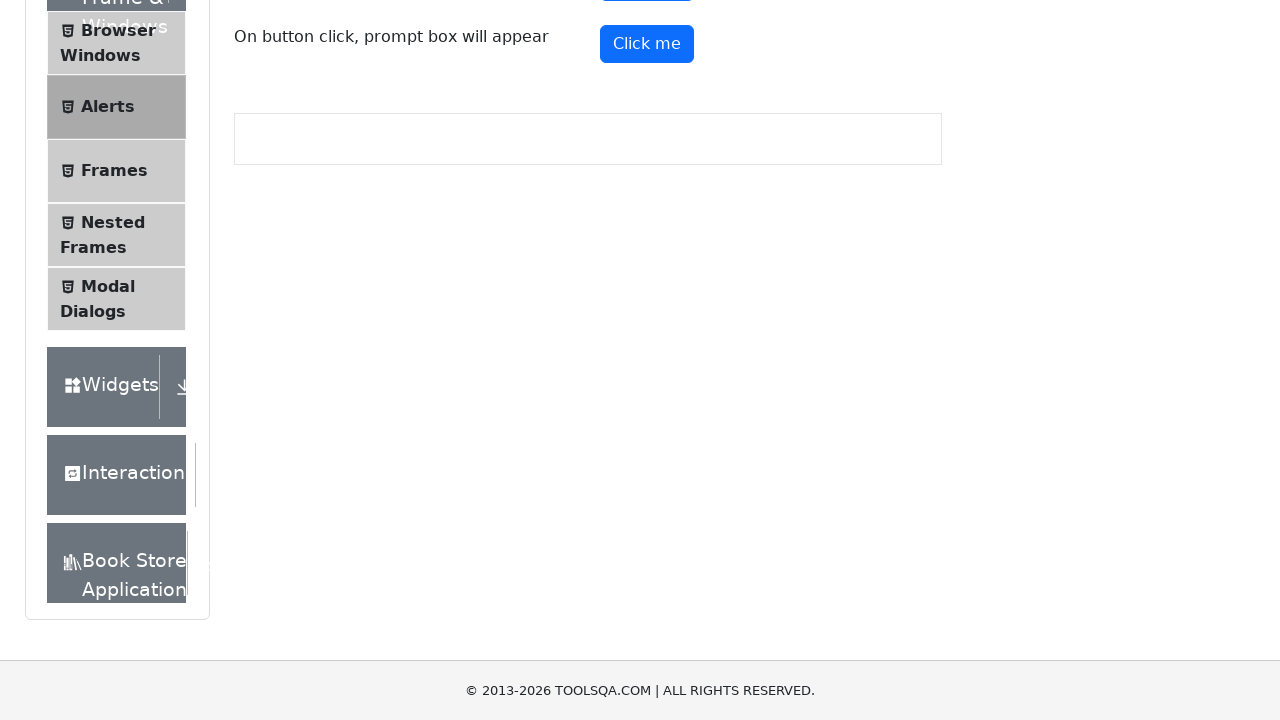

Clicked button to trigger prompt dialog at (647, 44) on xpath=(//button)[5]
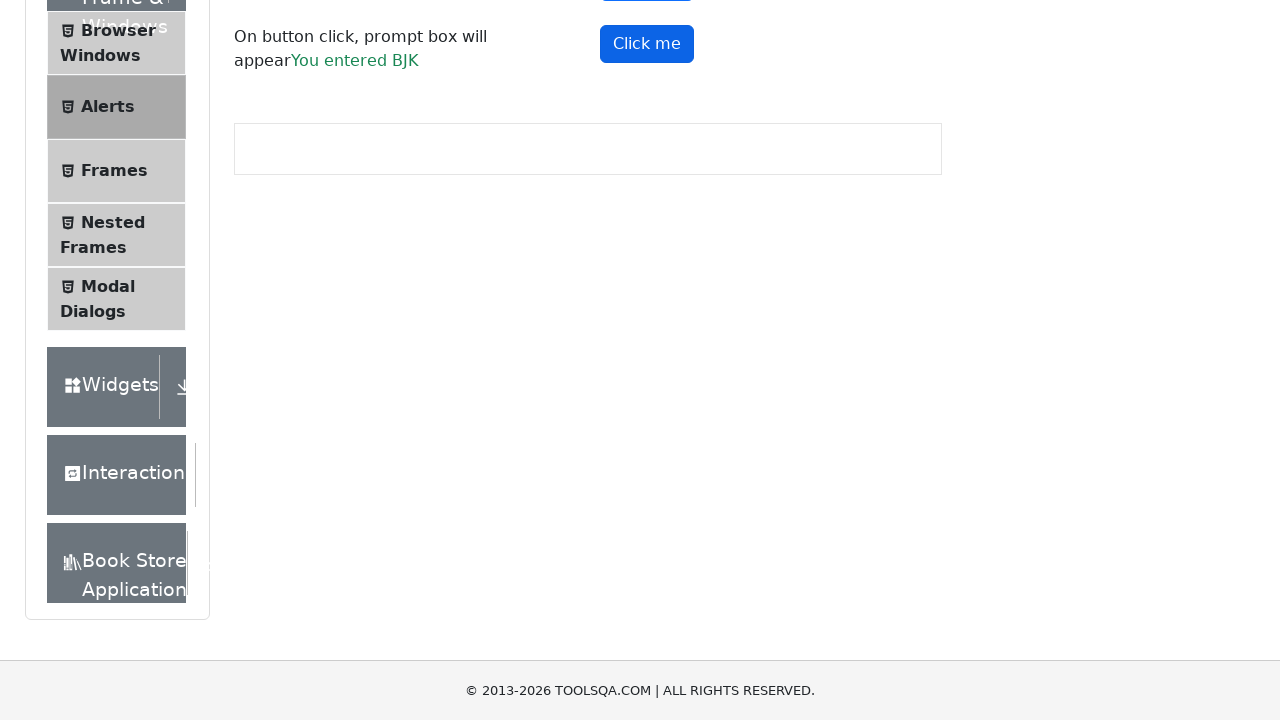

Retrieved prompt result text from #promptResult element
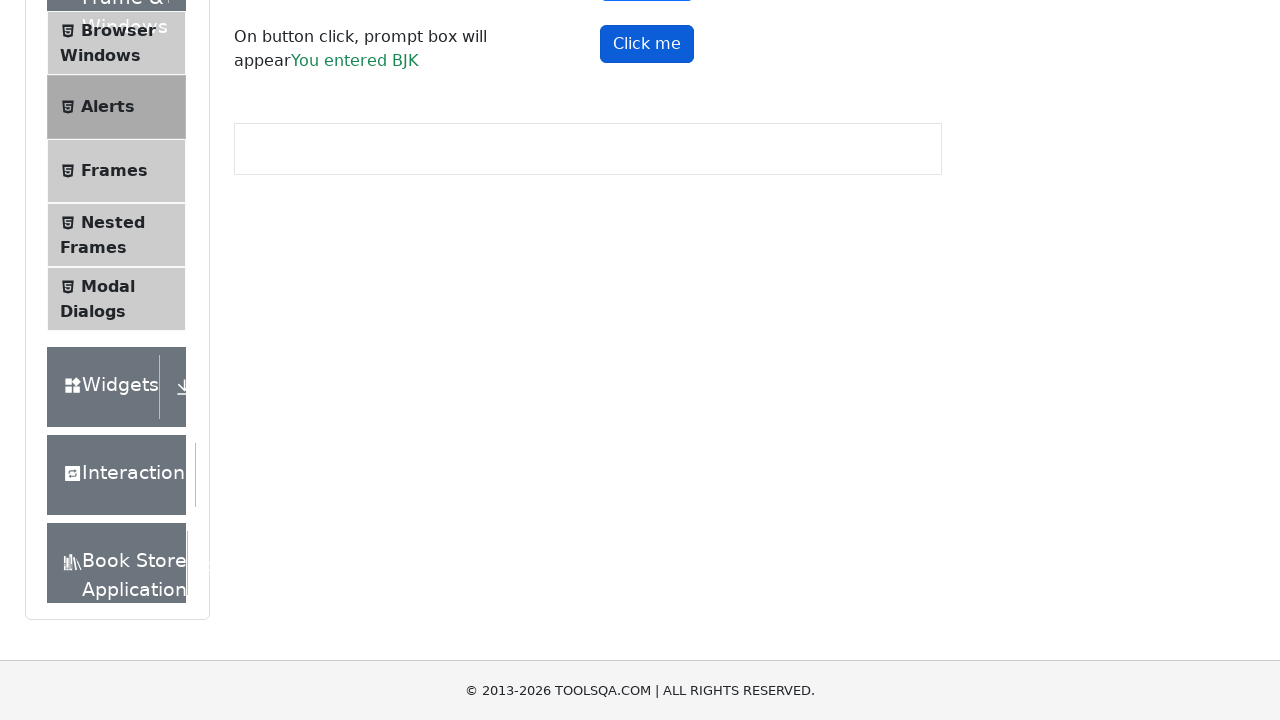

Verified that 'BJK' appears in the prompt result
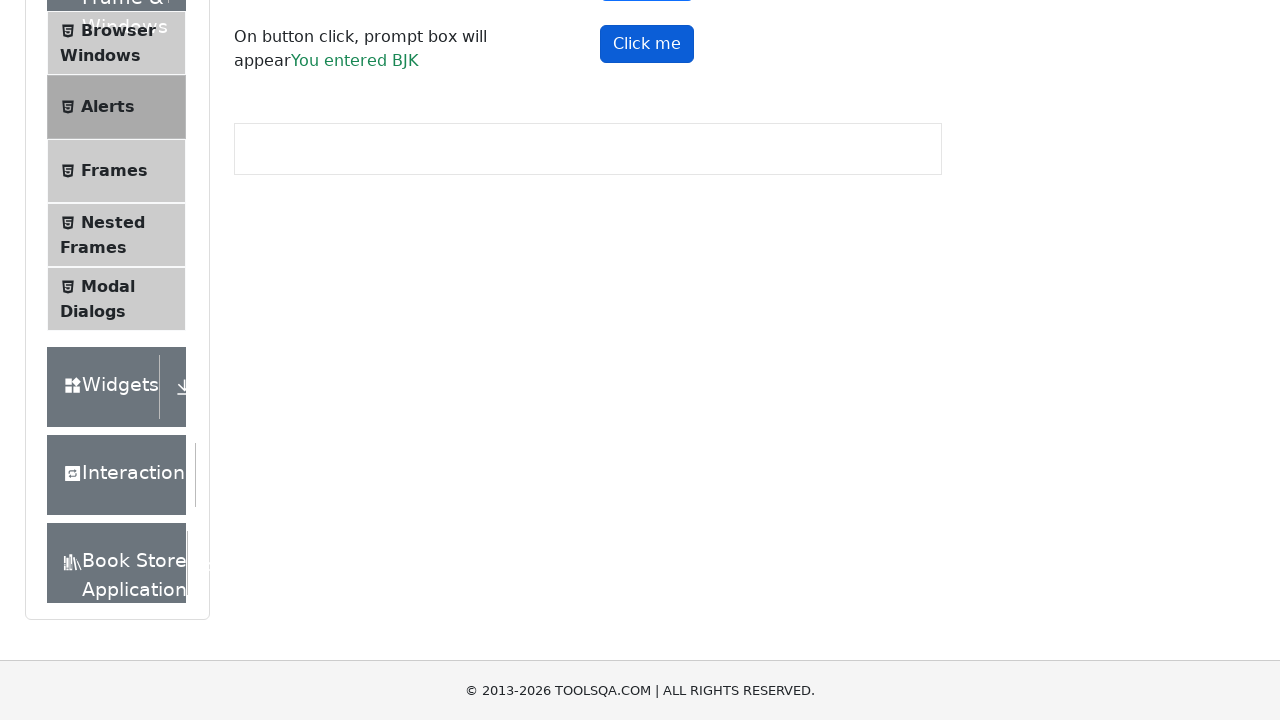

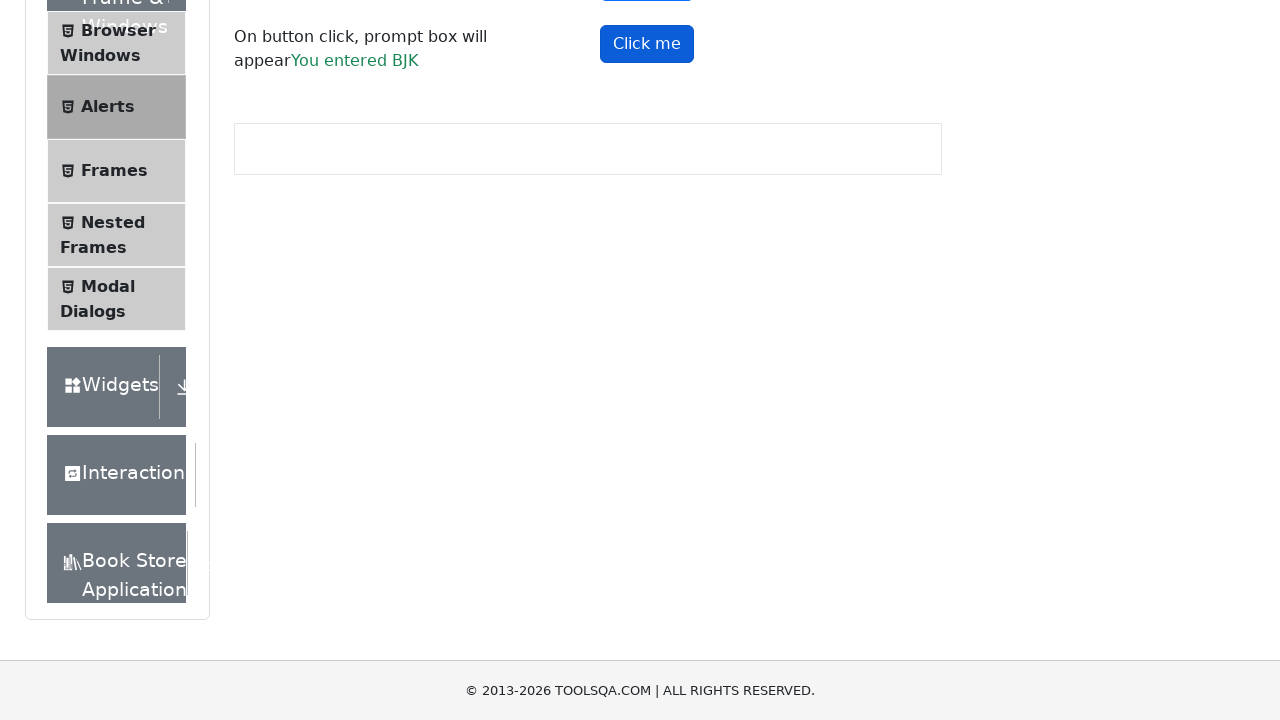